Verifies that course elements and category links are present on the testing courses page

Starting URL: https://ithillel.ua/courses/testing

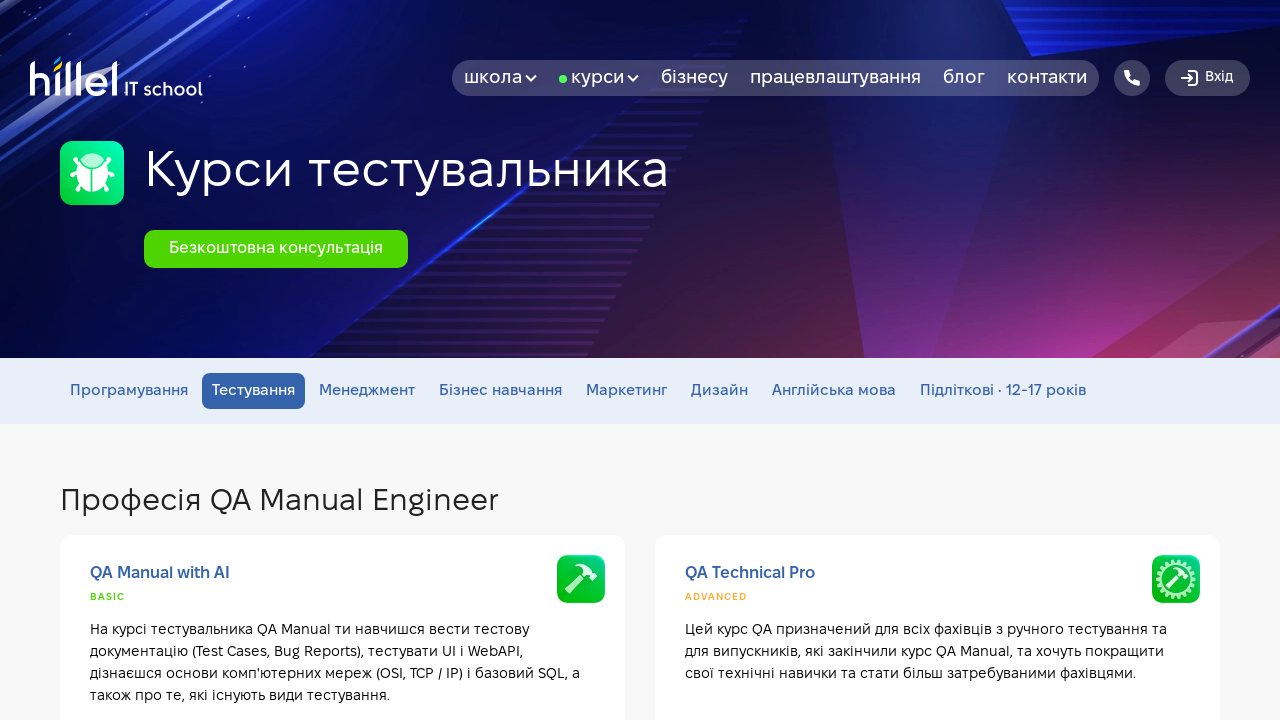

Navigated to testing courses page
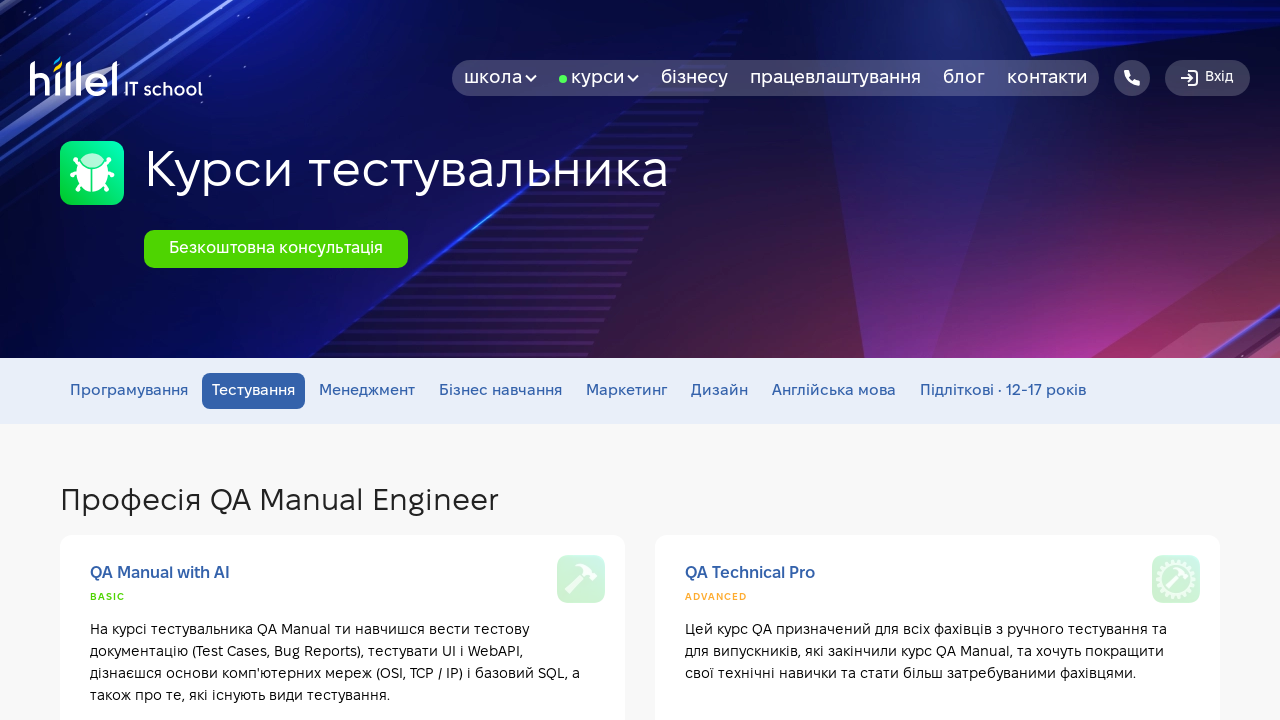

Verified course elements are present (non-last profession groups)
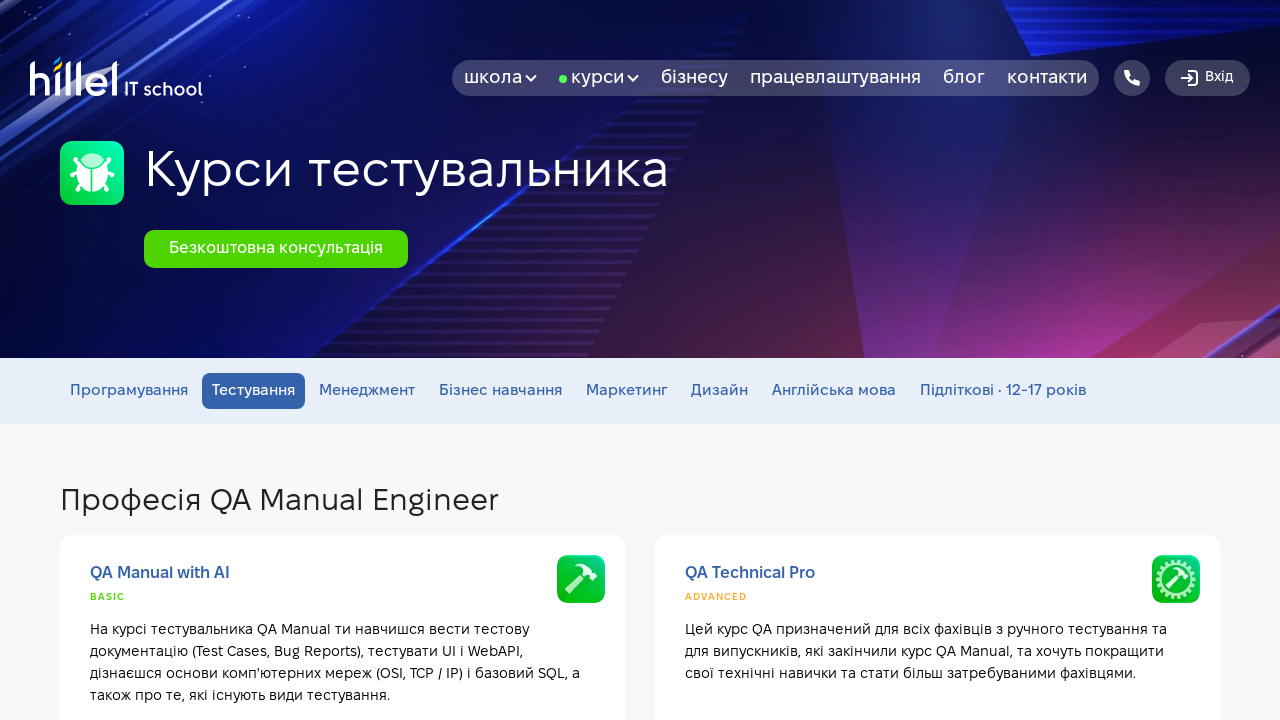

Verified last profession group course element is present
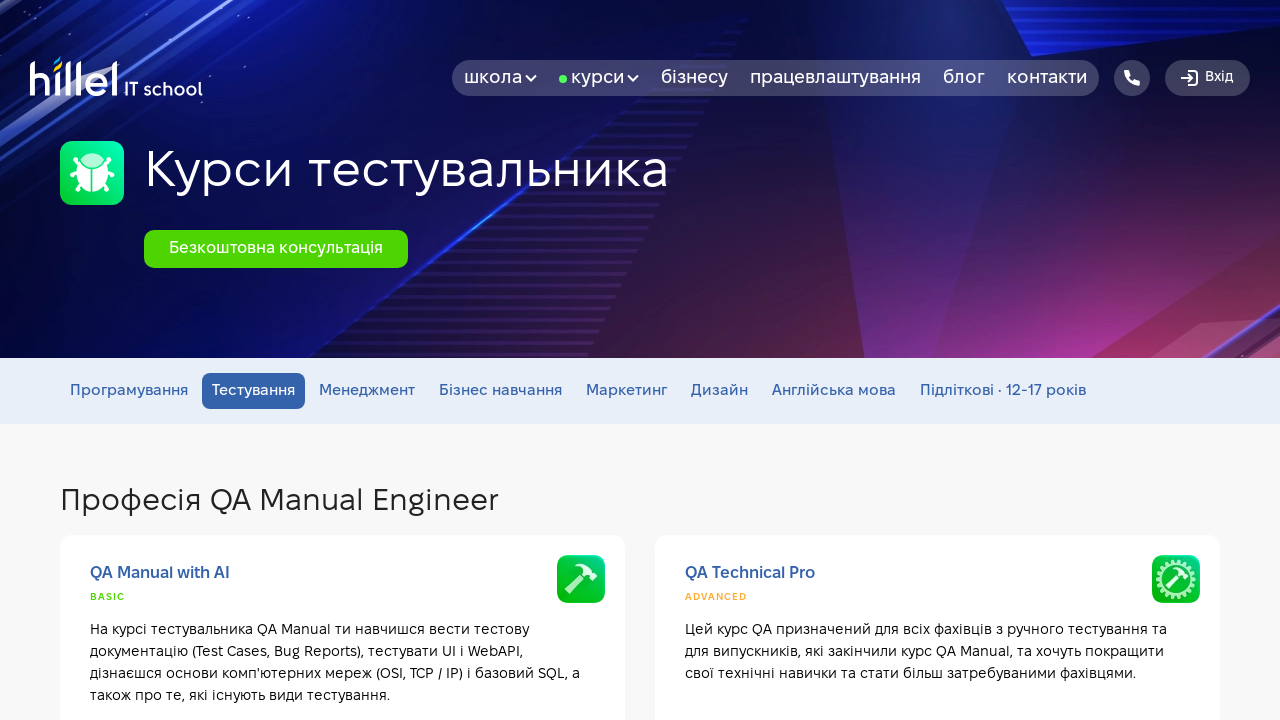

Verified large opportunity item elements are present
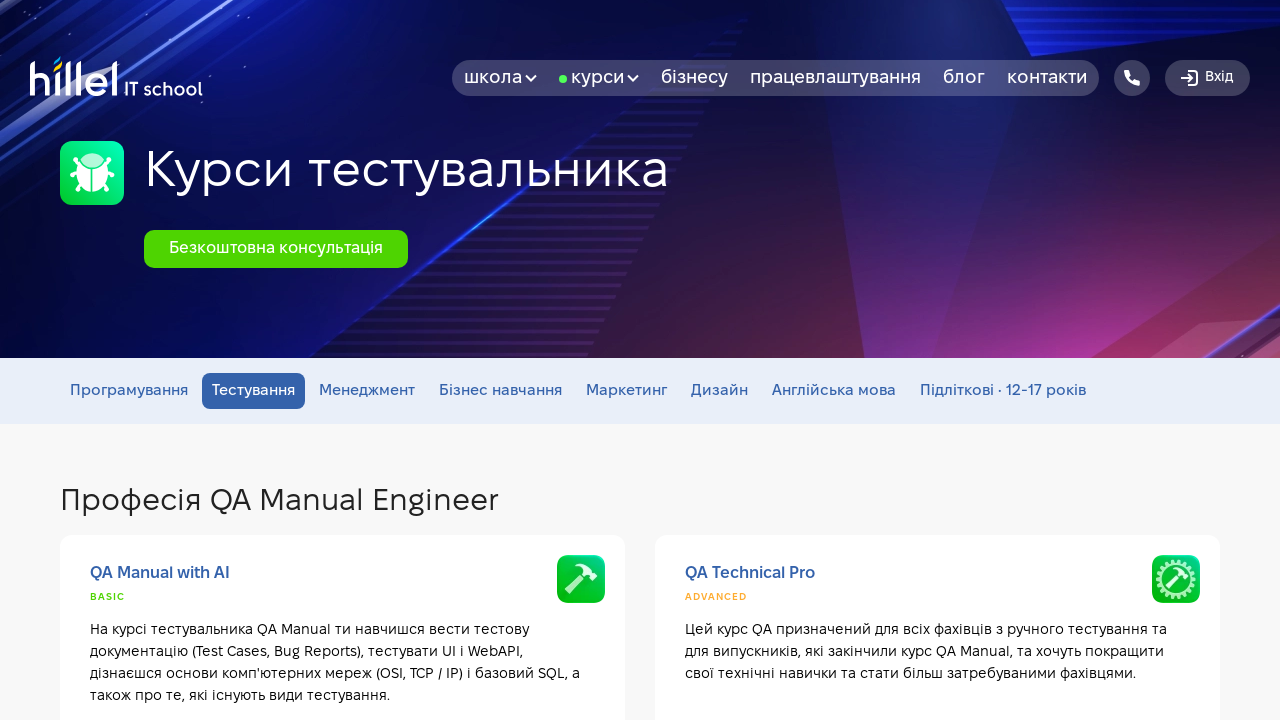

Verified medium opportunity item elements are present
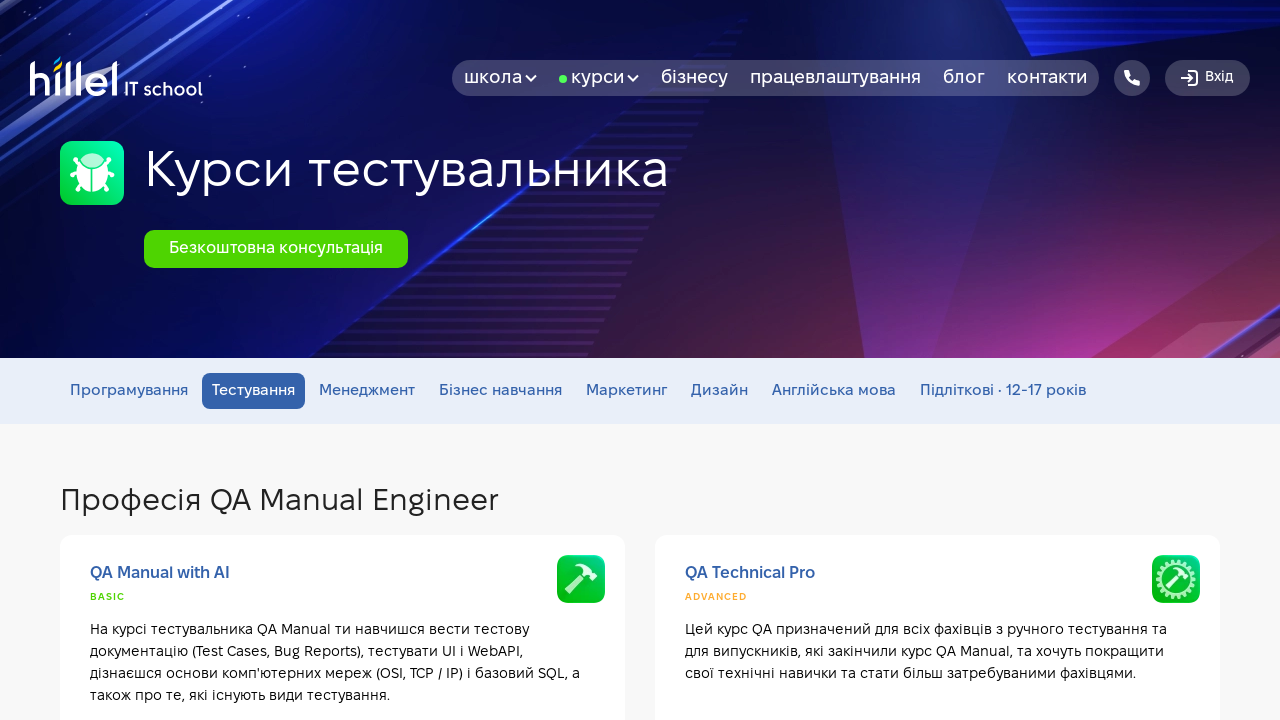

Verified programming category link is present
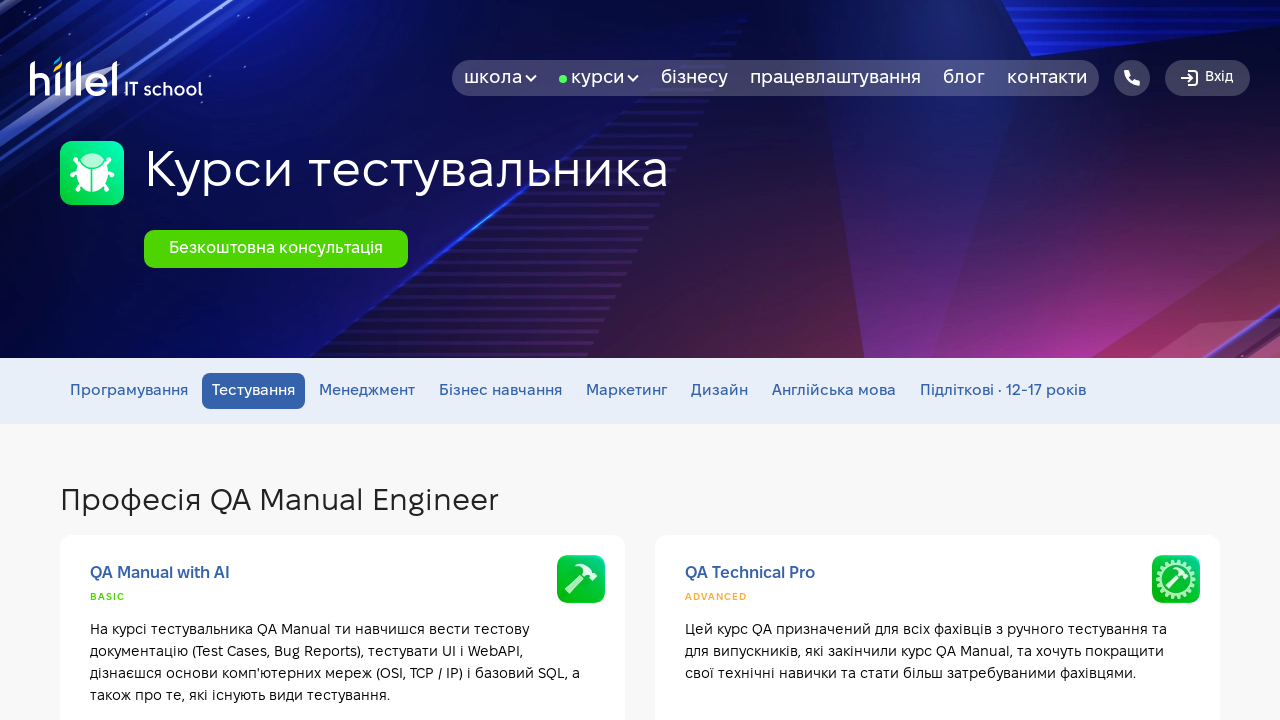

Verified management category link is present
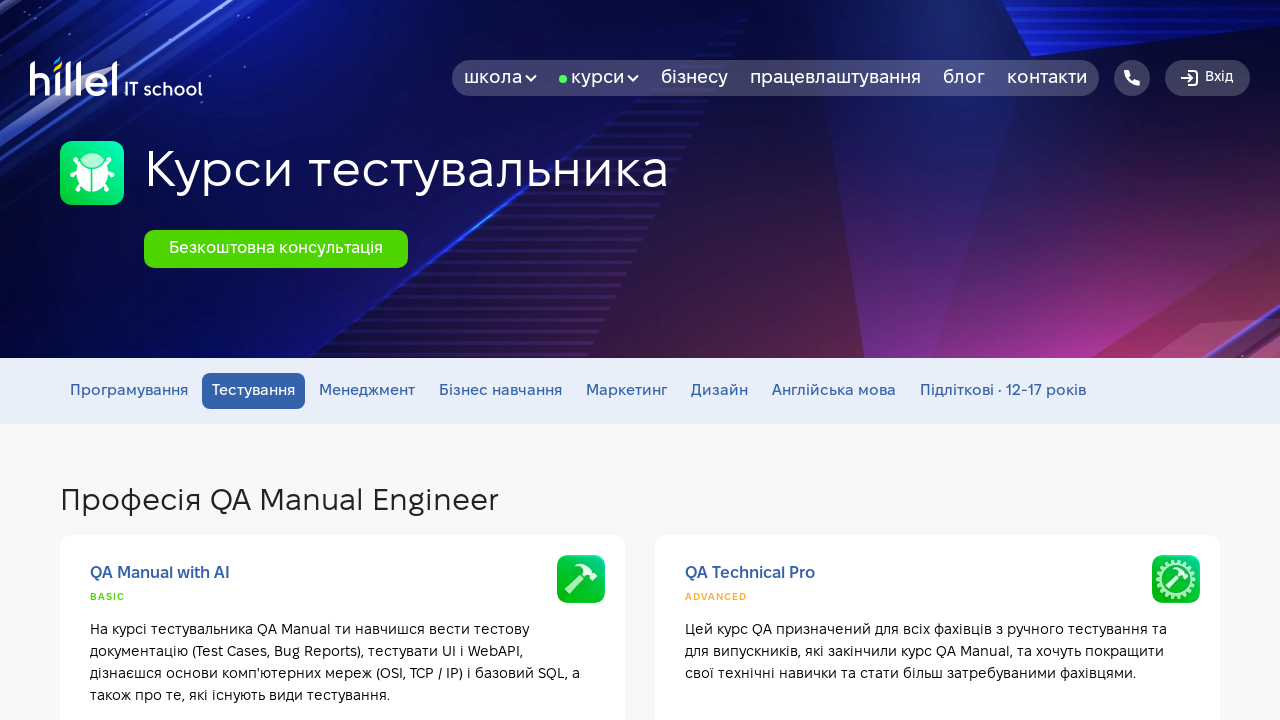

Verified marketing category link is present
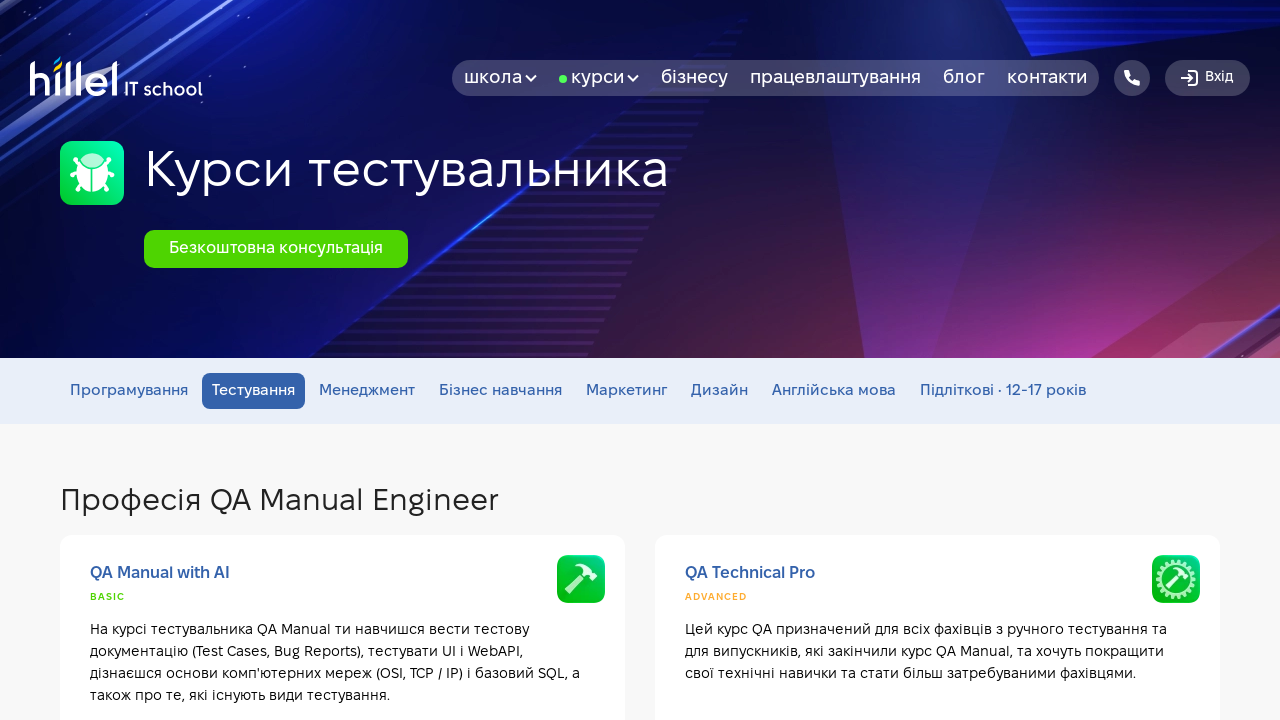

Verified design category link is present
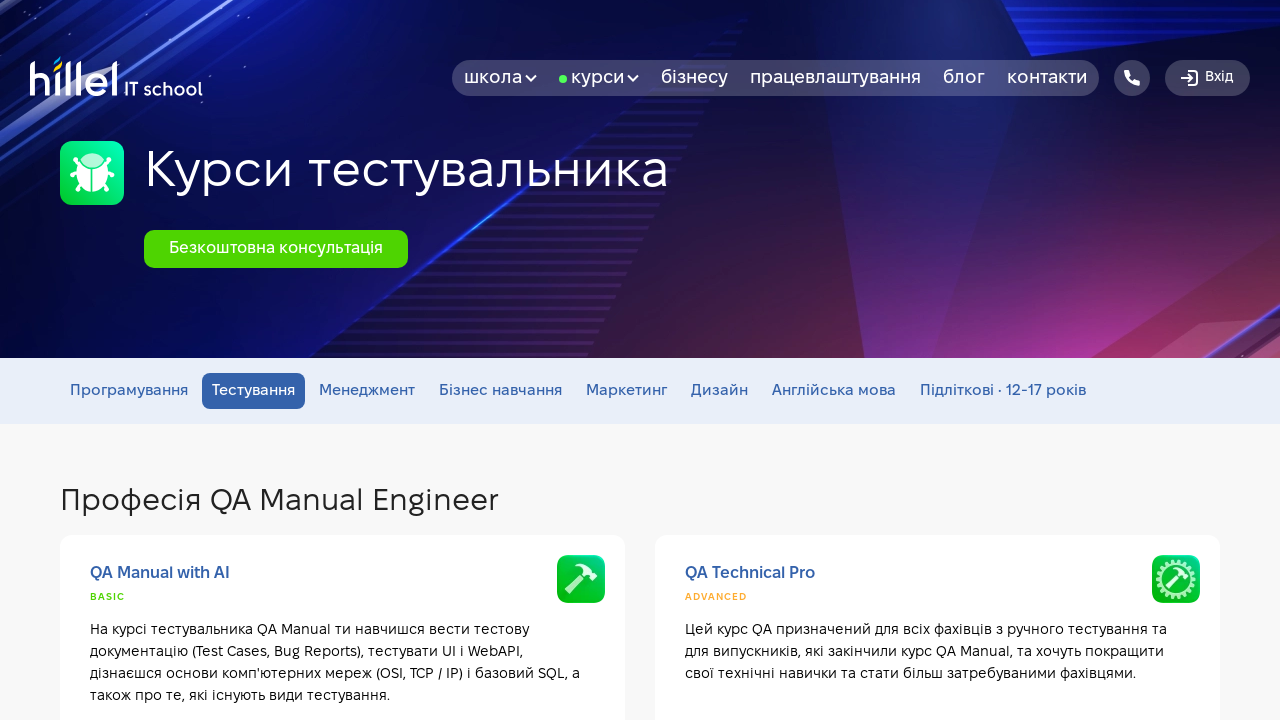

Verified kids category link is present
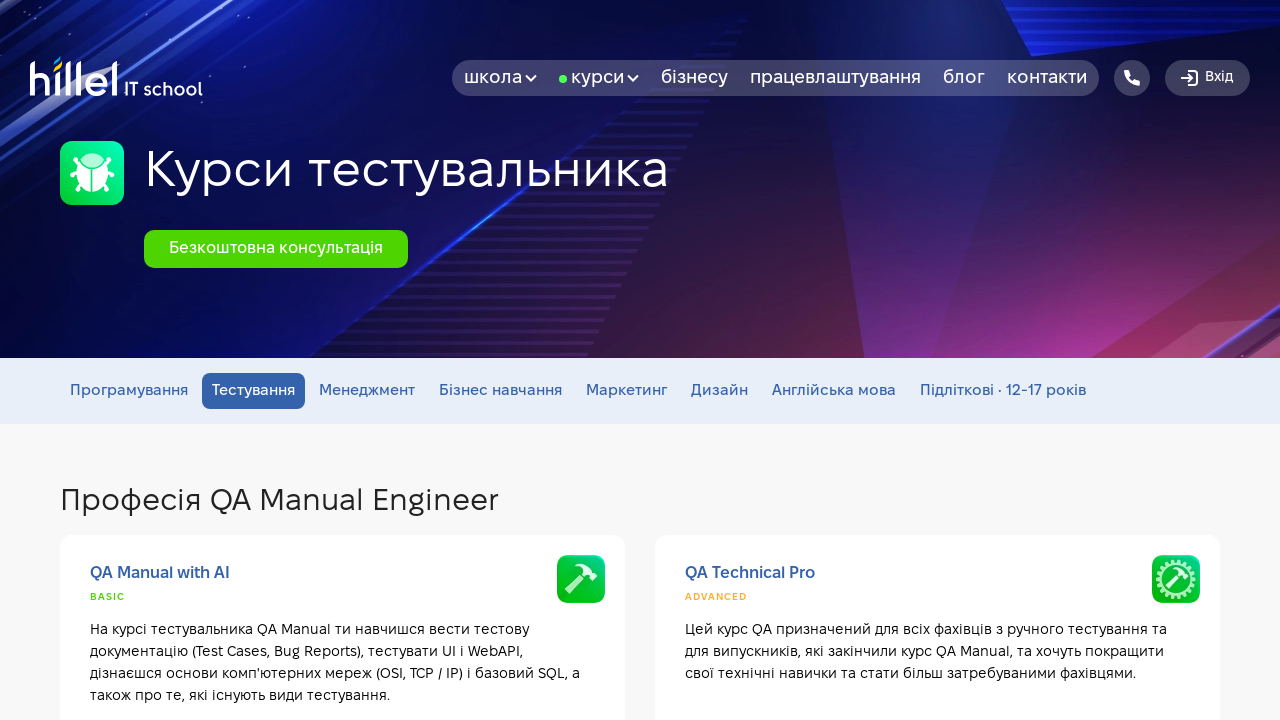

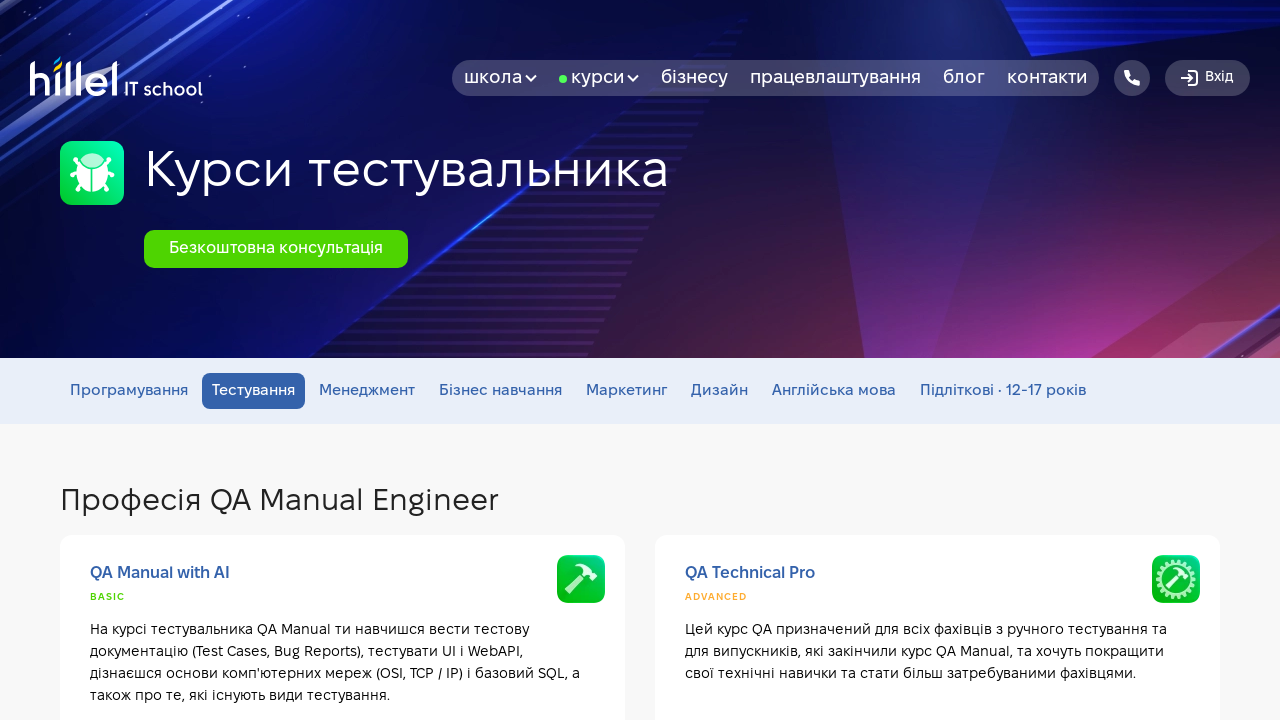